Tests navigation by clicking on the About Us link and verifying the URL changes to include the AboutUs anchor.

Starting URL: https://final-group.vercel.app/

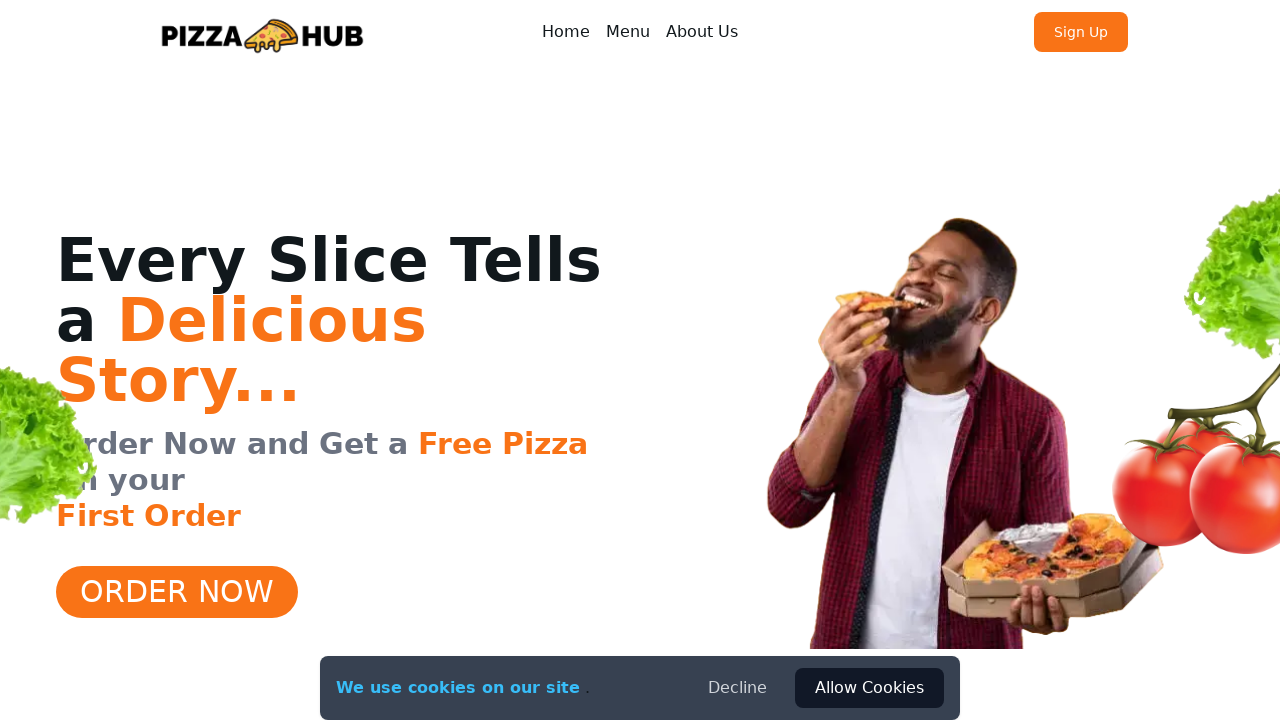

Clicked on About Us link at (702, 32) on text=About Us
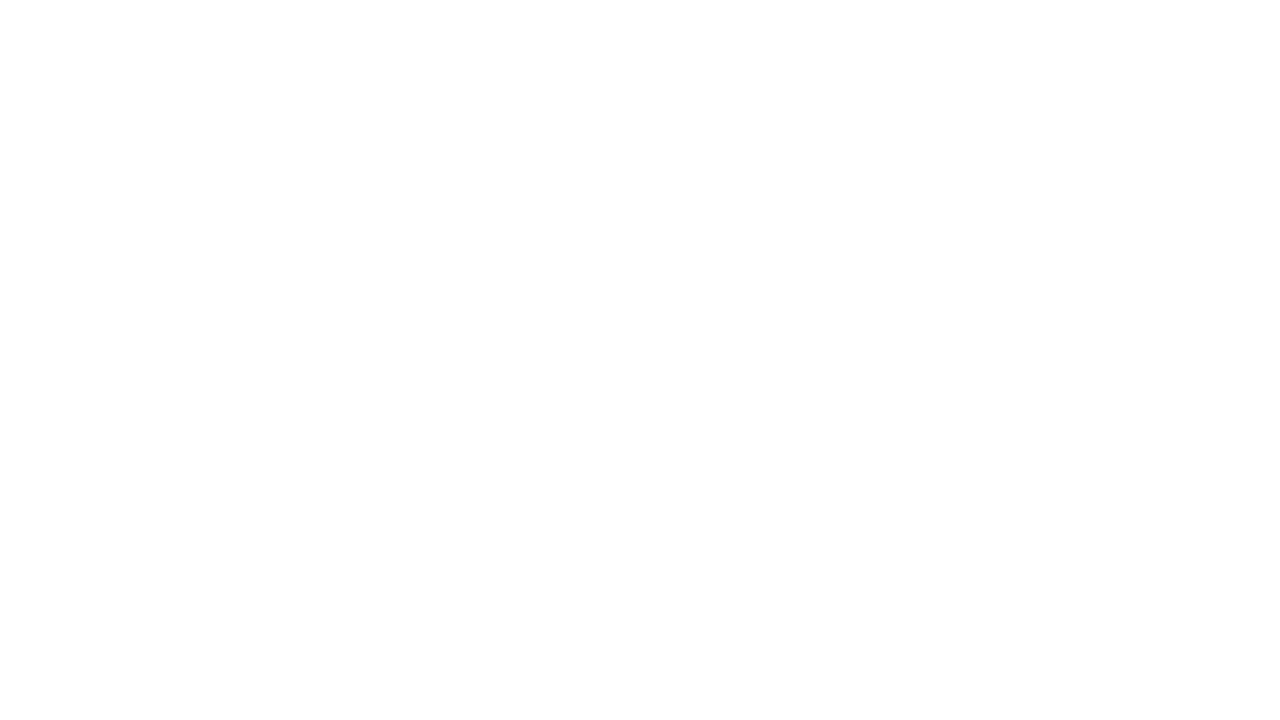

URL changed to include AboutUs anchor, navigation to AboutUs section successful
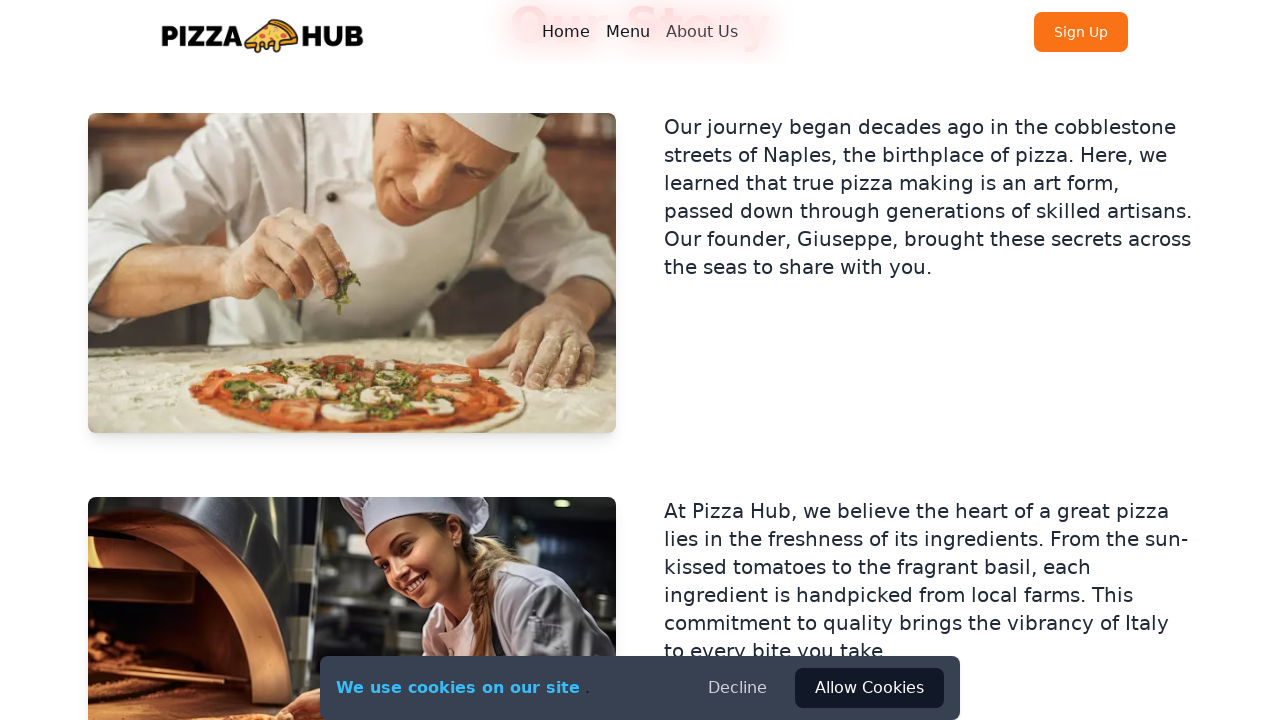

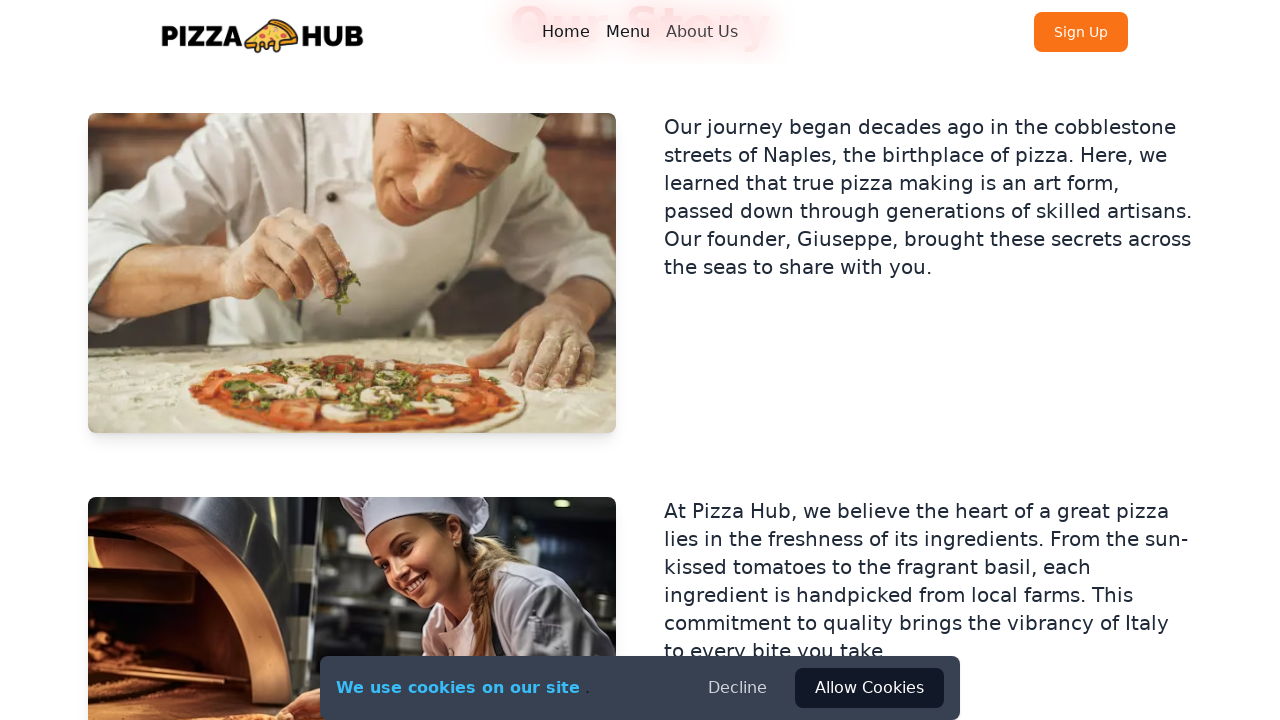